Tests JavaScript alert functionality by clicking on alert button, verifying alert text, and accepting the alert

Starting URL: https://the-internet.herokuapp.com/javascript_alerts

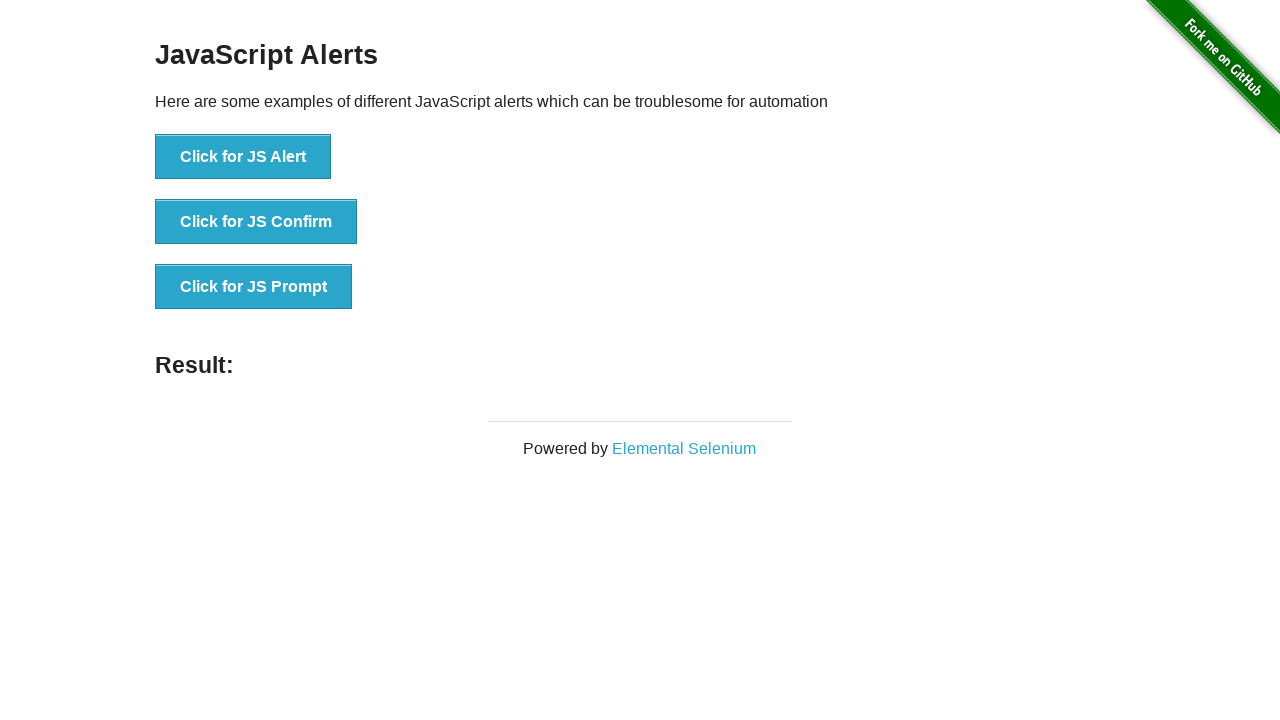

Clicked on the JavaScript alert button at (243, 157) on text='Click for JS Alert'
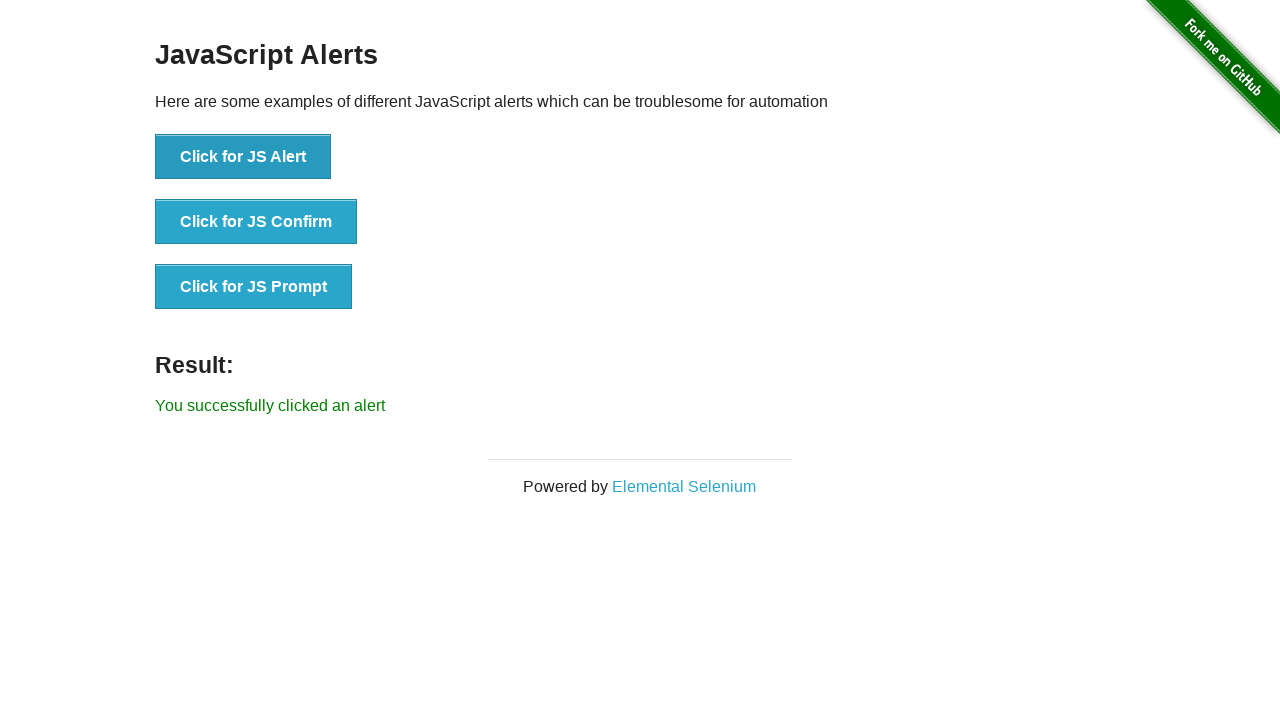

Set up dialog handler to verify alert text and accept
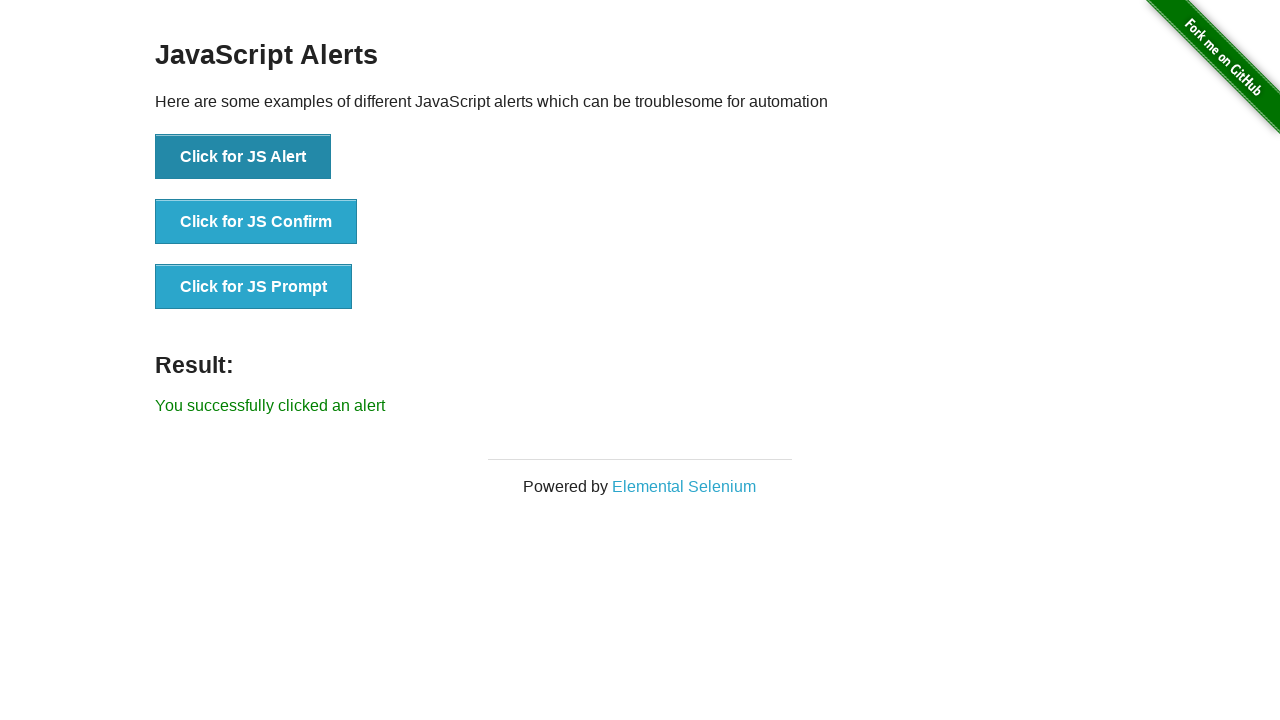

Waited for alert to be processed
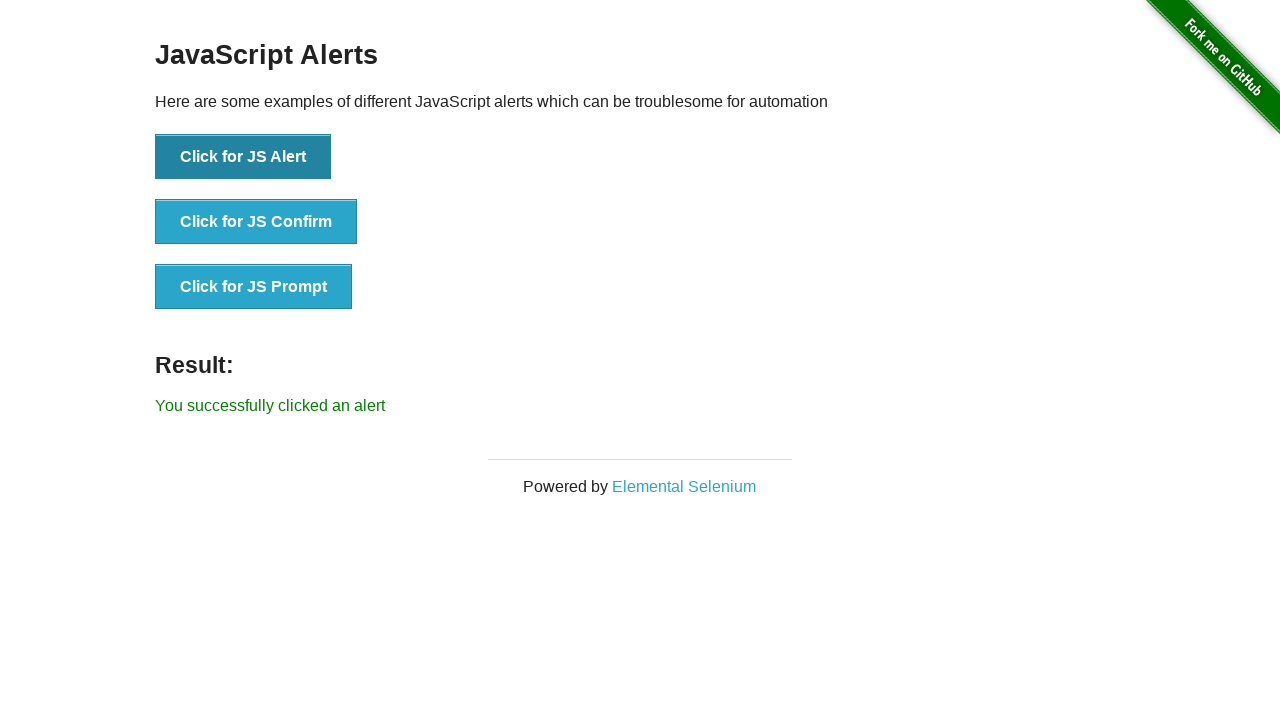

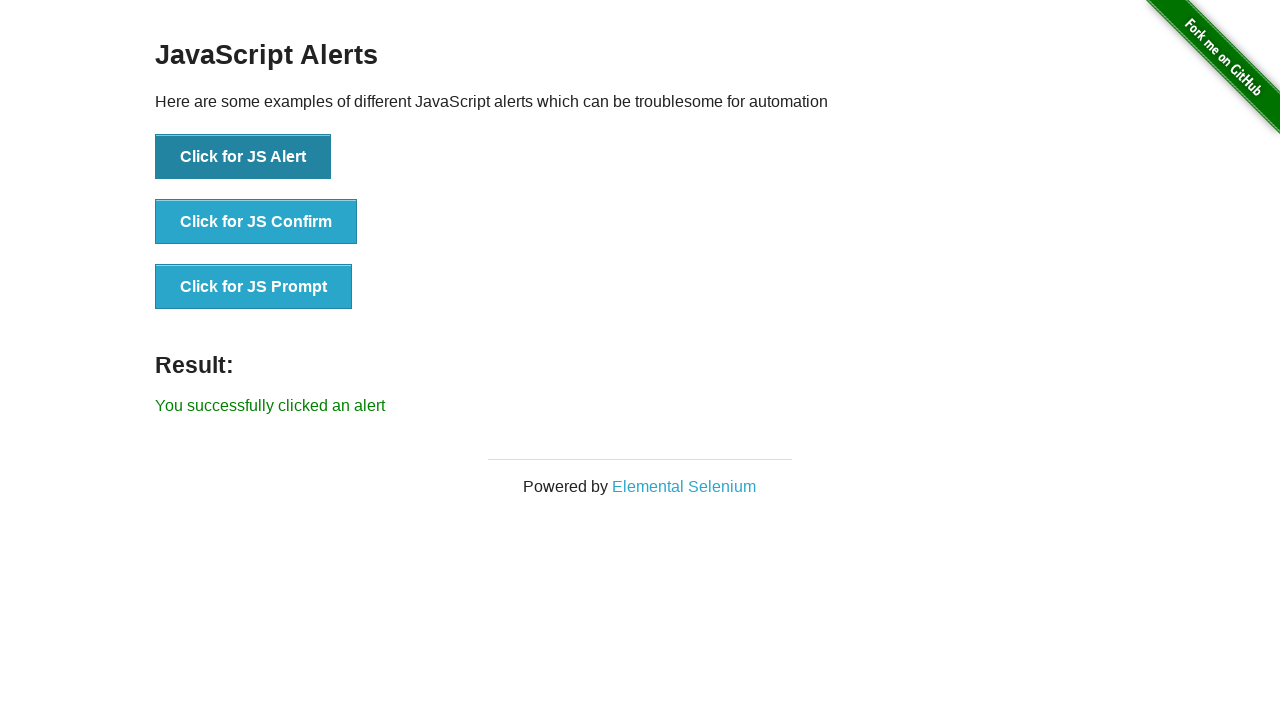